Tests right-click context menu functionality by right-clicking on an element, selecting "Copy" from the context menu, and handling the resulting alert

Starting URL: https://swisnl.github.io/jQuery-contextMenu/demo.html

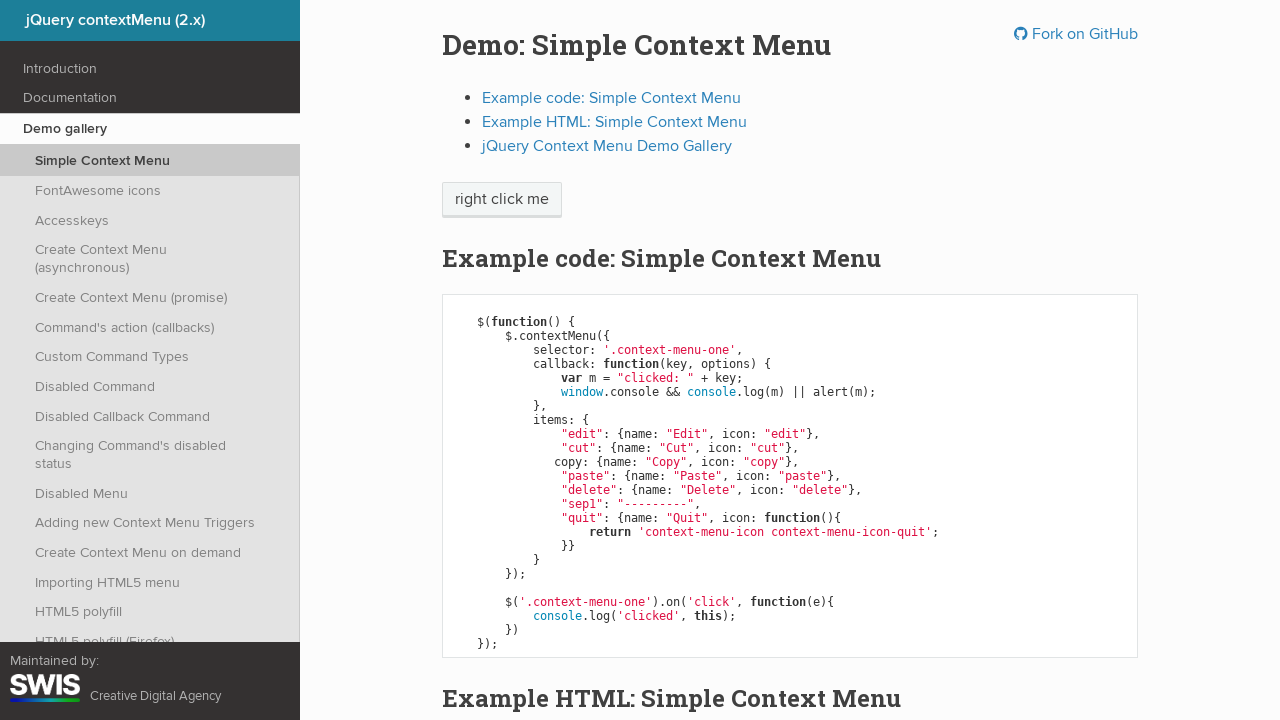

Navigated to jQuery contextMenu demo page
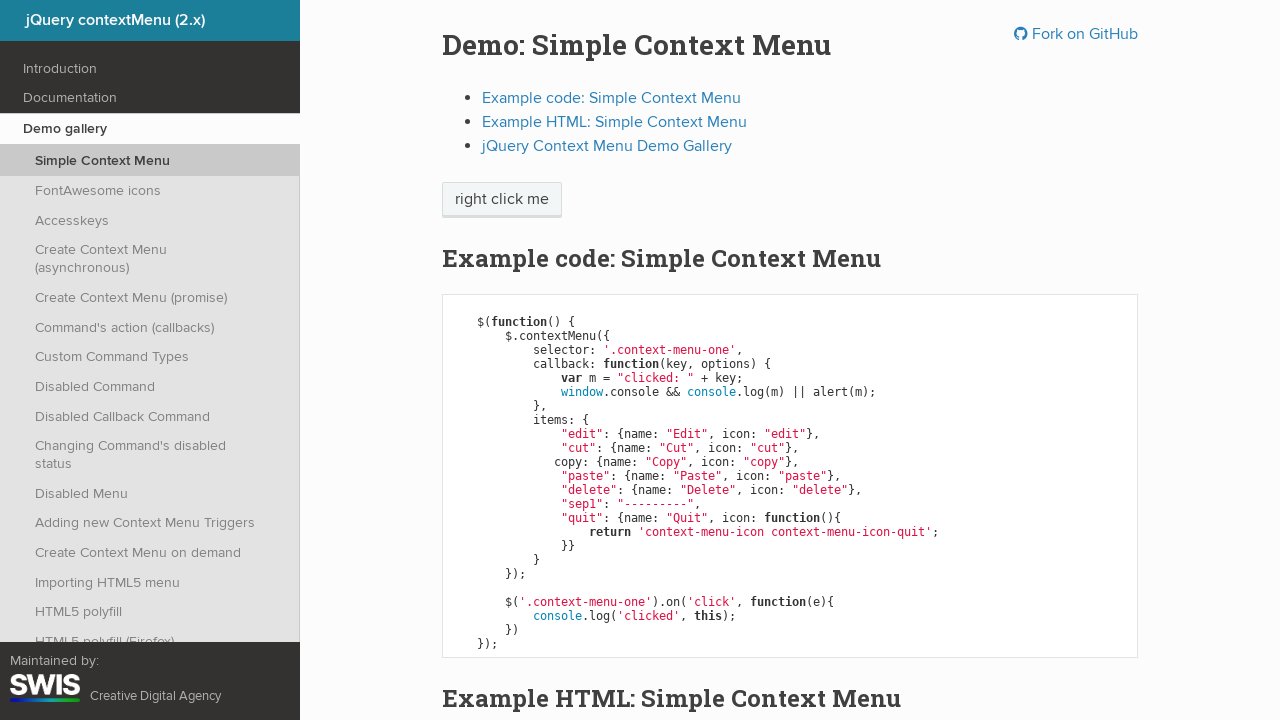

Right-clicked on 'right click me' element to open context menu at (502, 200) on //span[text()='right click me']
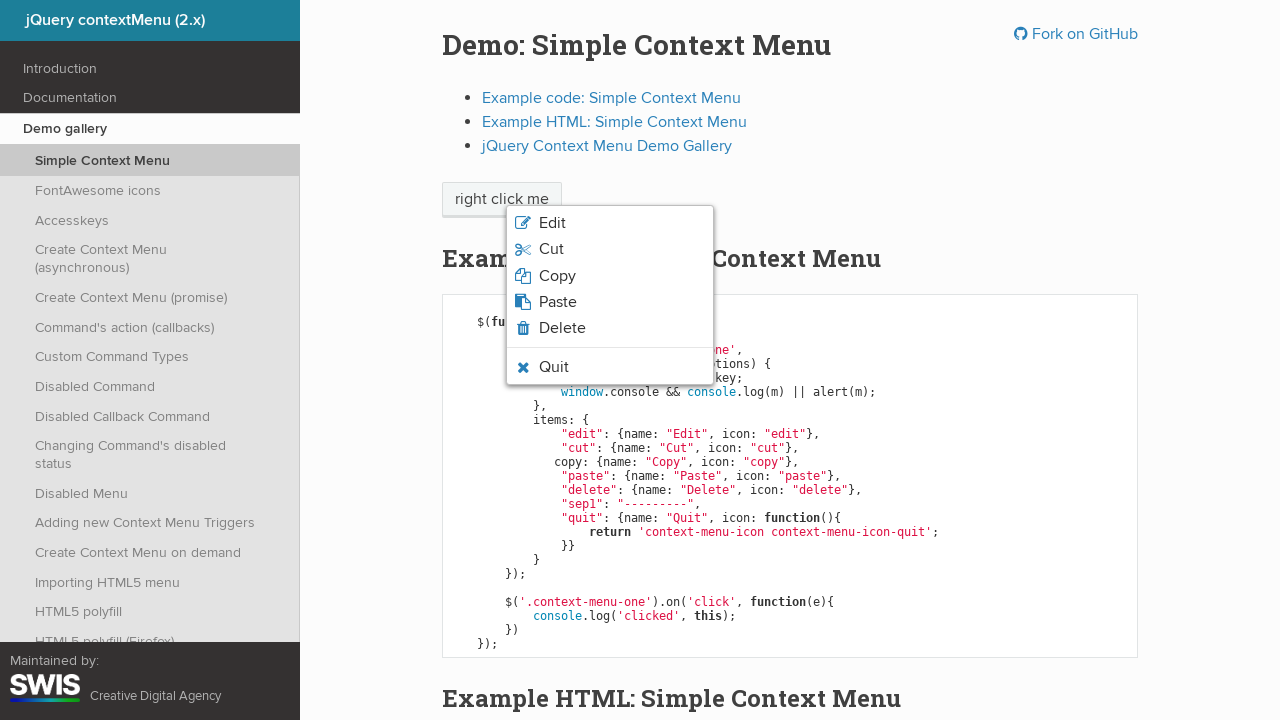

Clicked 'Copy' option from context menu at (557, 276) on xpath=//span[text()='Copy']
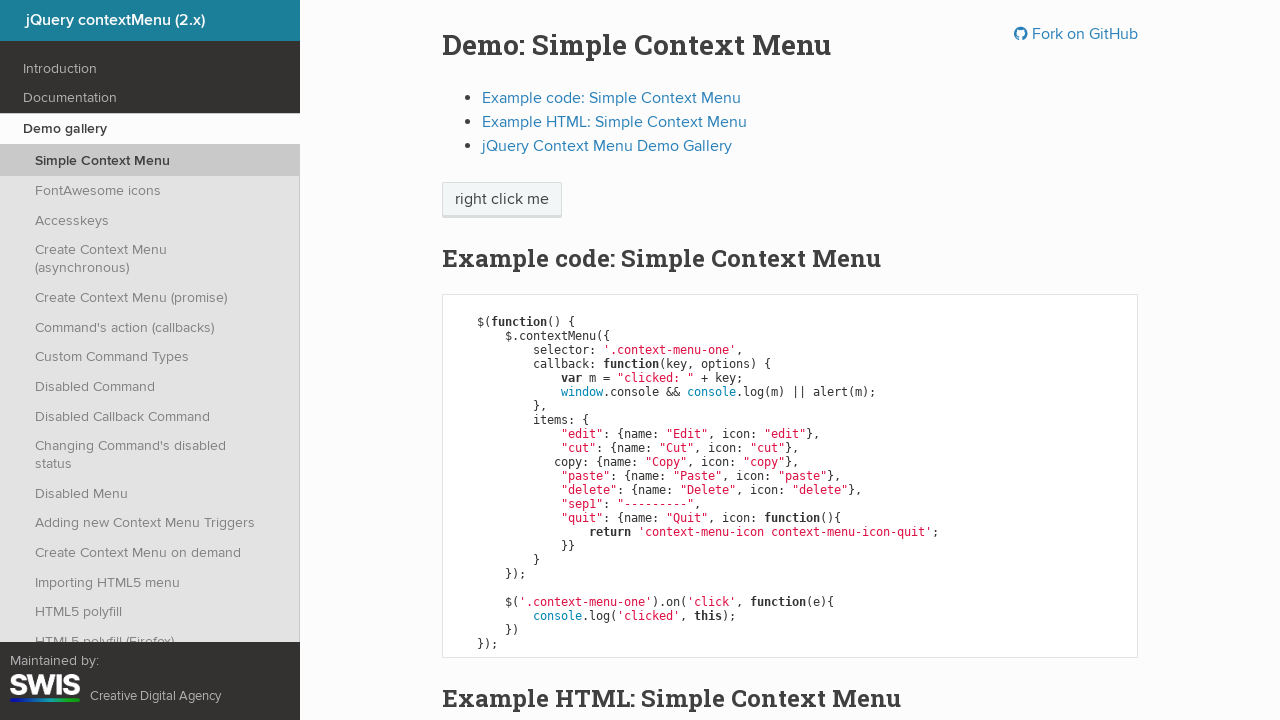

Set up dialog handler to accept alert
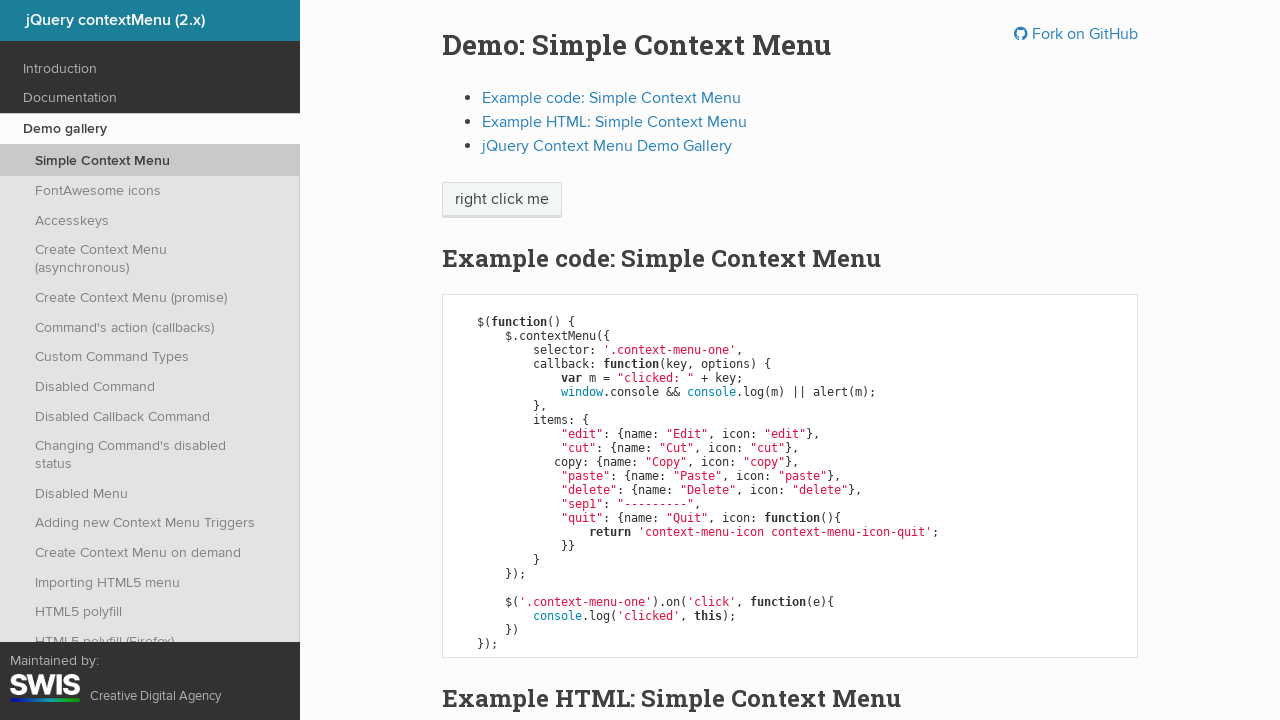

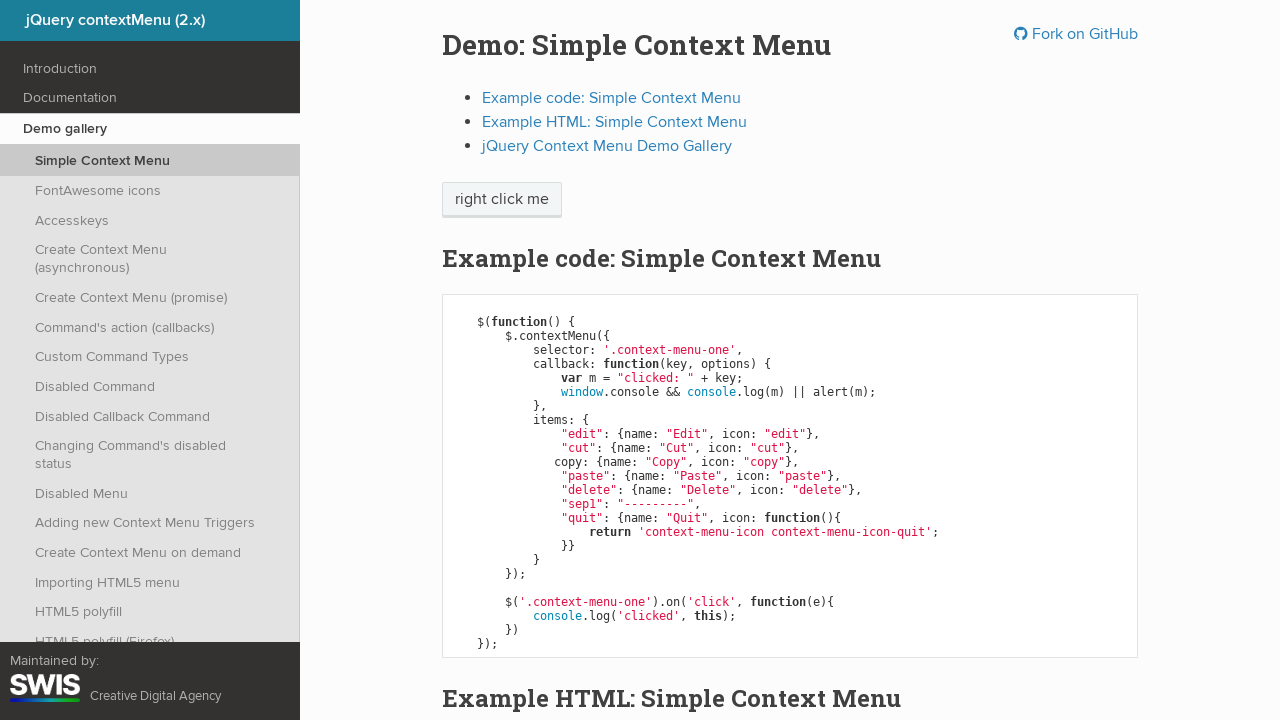